Verifies that the "Full Name" label text is visible on the text box page

Starting URL: https://demoqa.com/text-box

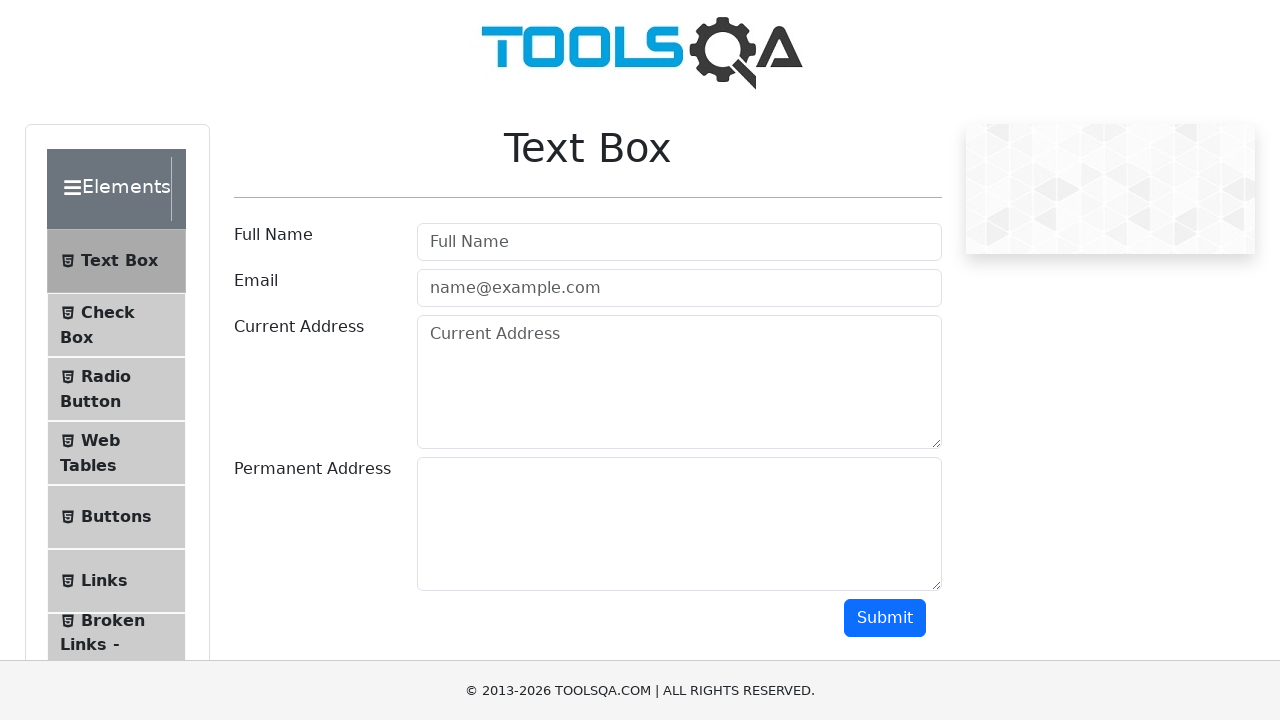

Navigated to https://demoqa.com/text-box
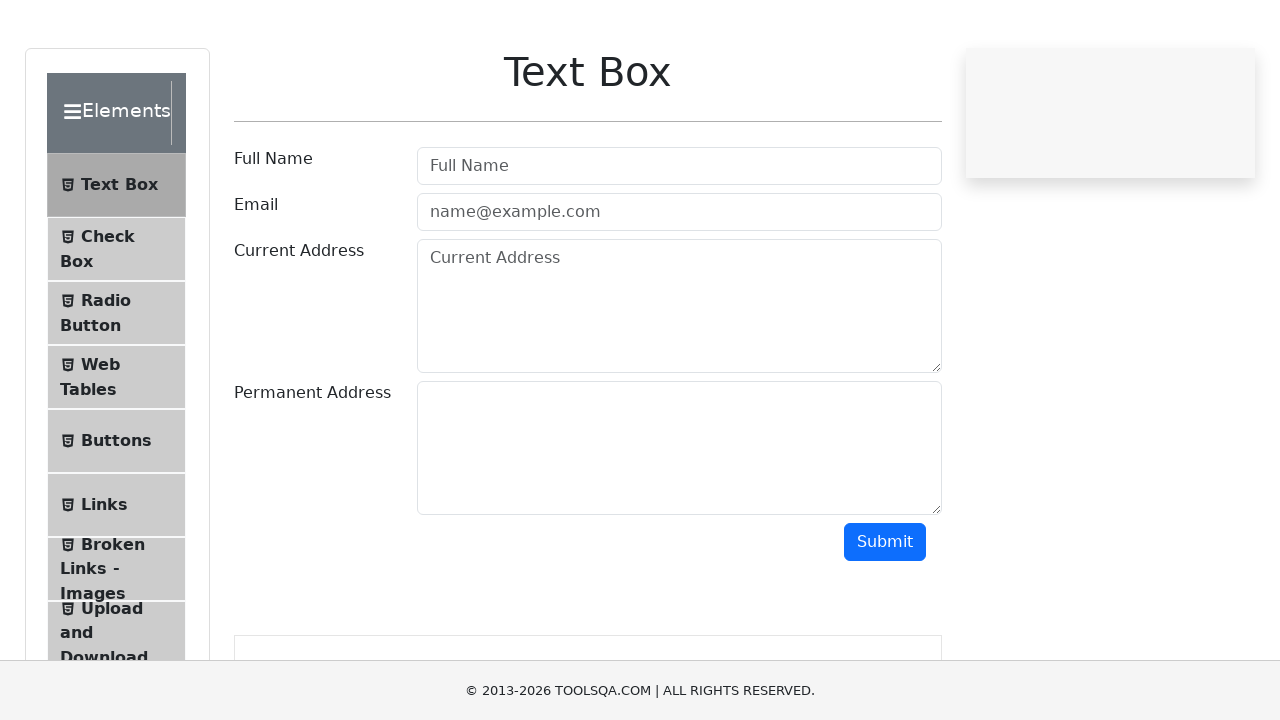

Located 'Full Name' label text element
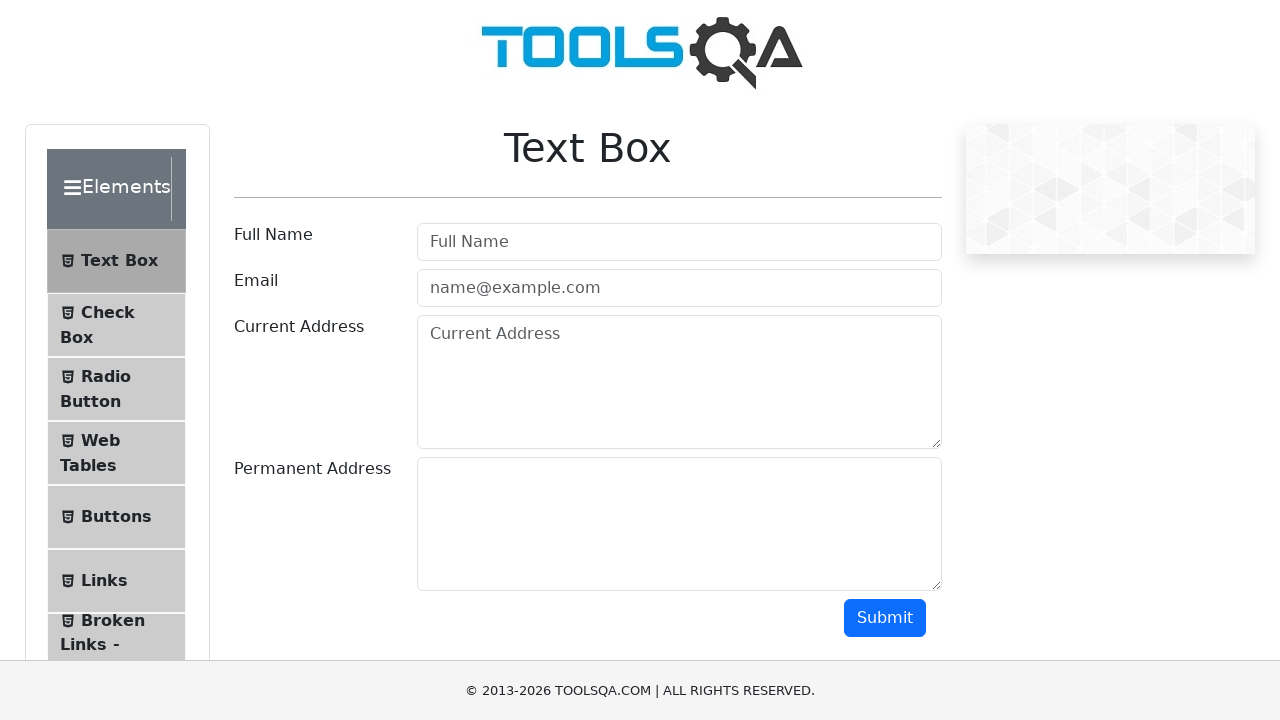

Verified that 'Full Name' label text is visible on the text box page
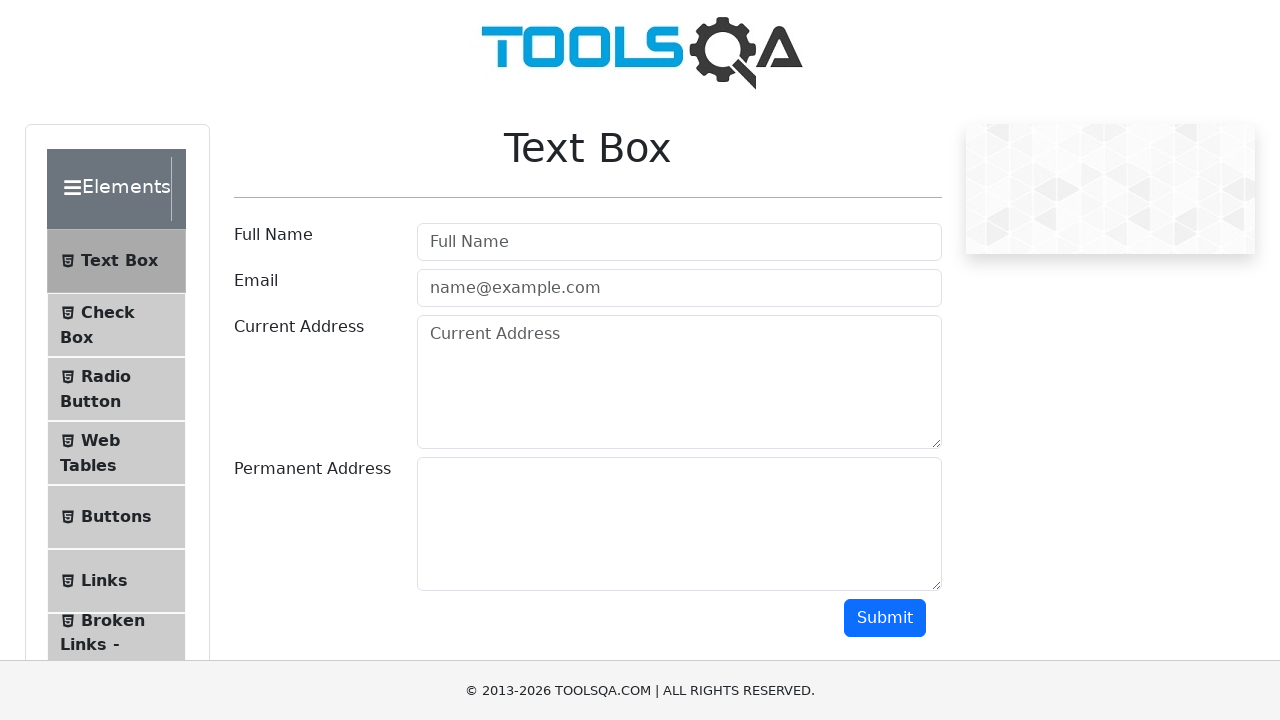

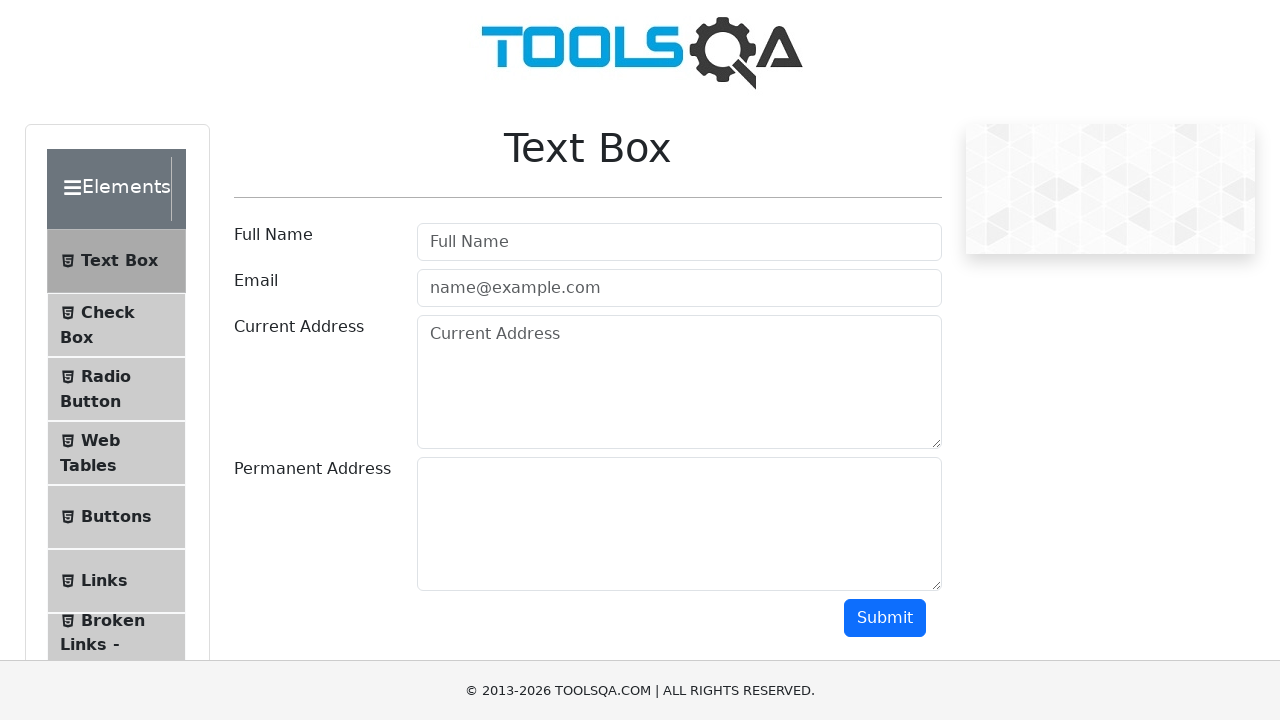